Tests hobbies checkboxes - verifies multiple checkboxes can be selected and deselected

Starting URL: https://demoqa.com/automation-practice-form

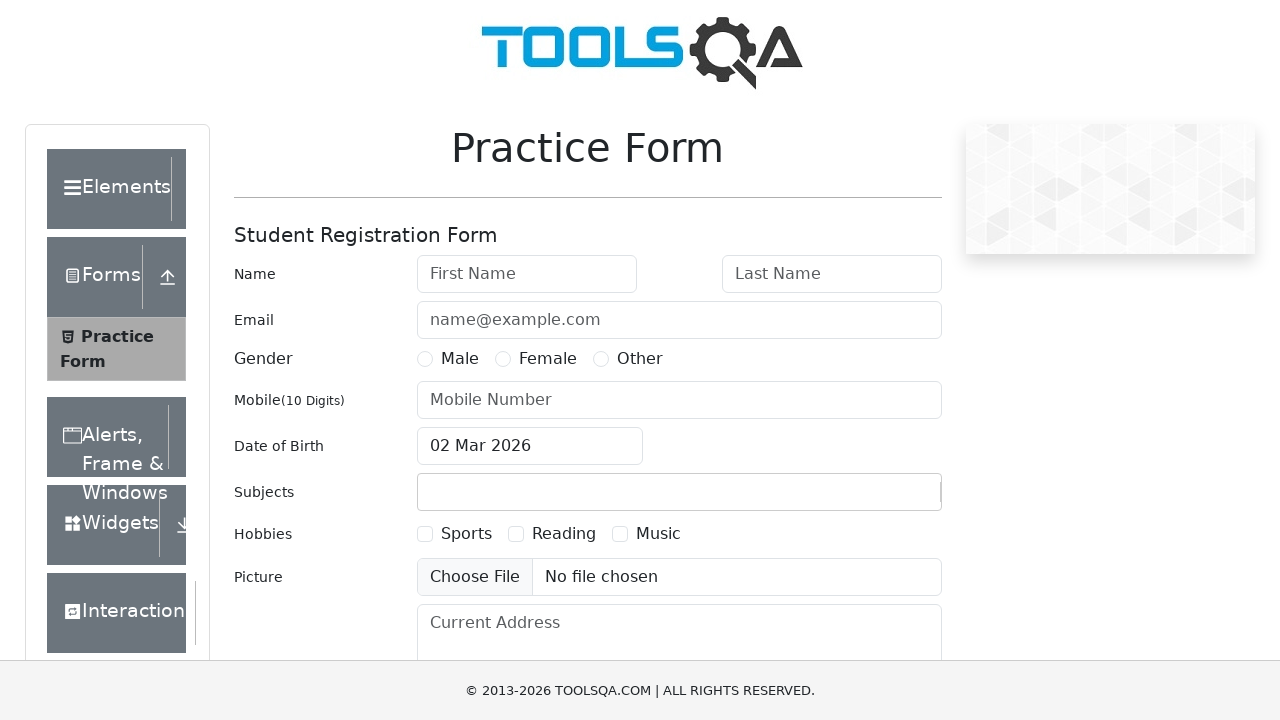

Scrolled to hobbies section
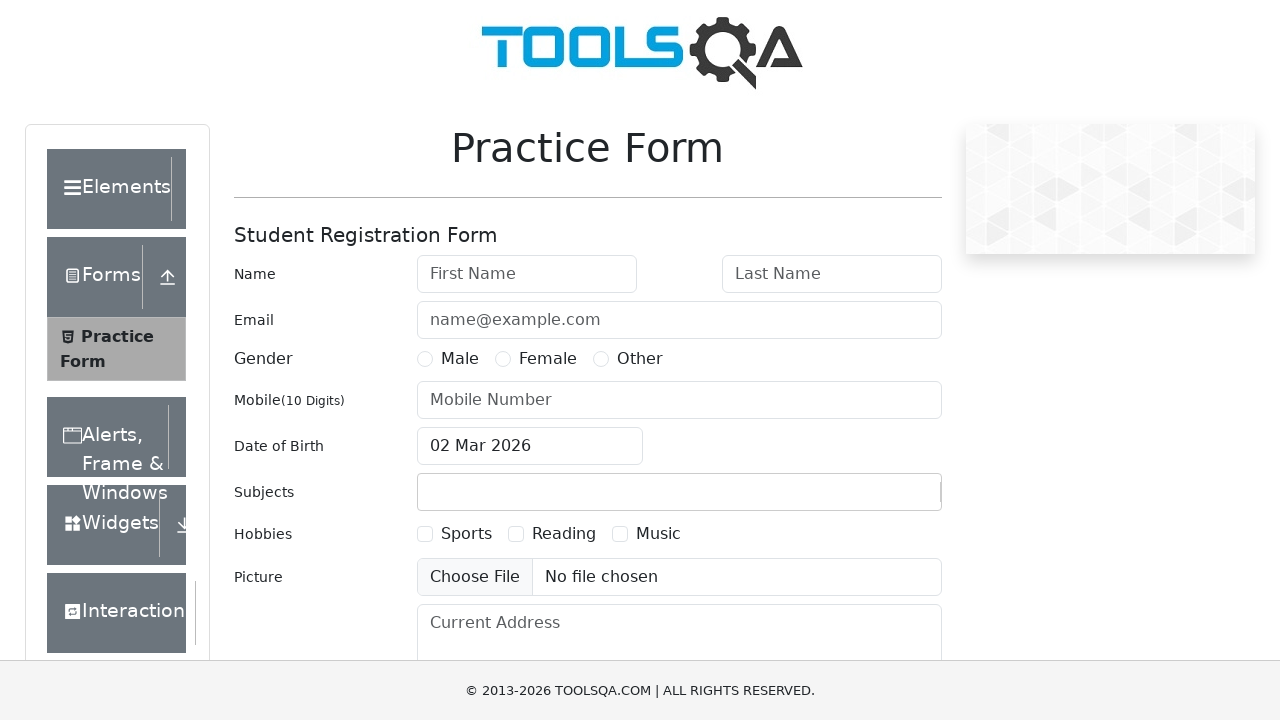

Clicked Sports checkbox at (466, 534) on #hobbiesWrapper > div.col-md-9.col-sm-12 > div:nth-child(1) > label
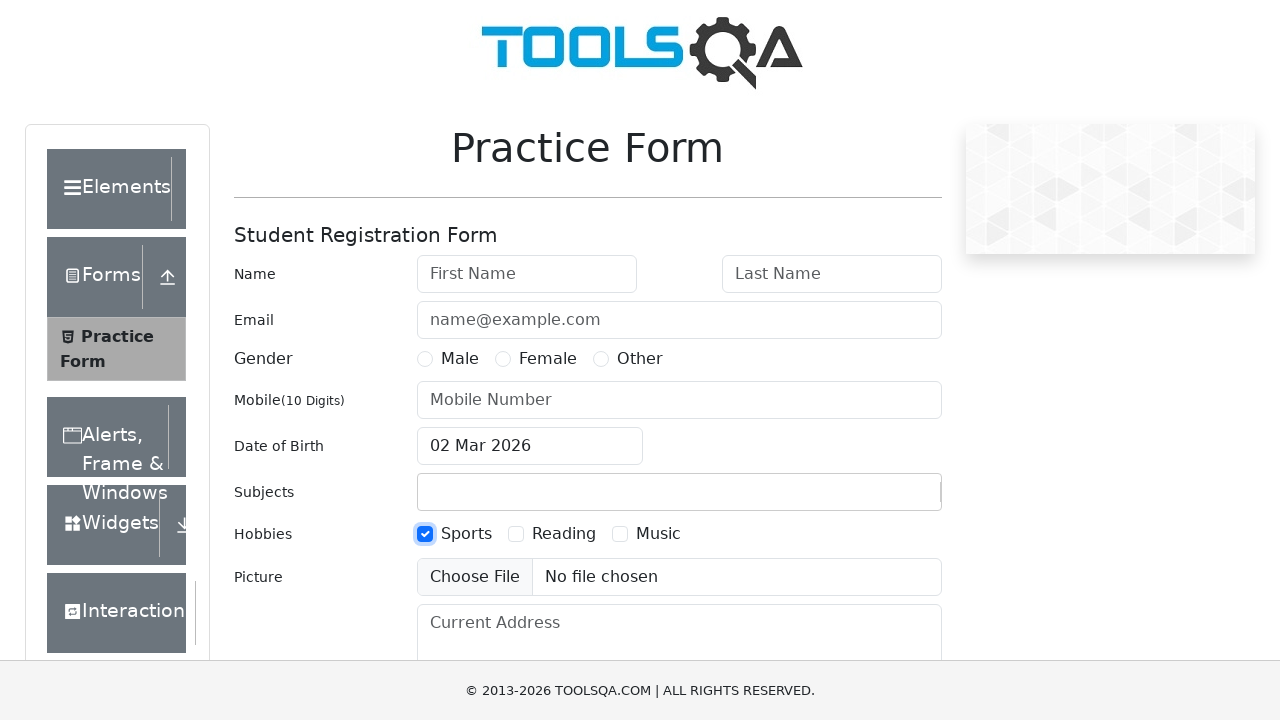

Verified Sports checkbox is checked
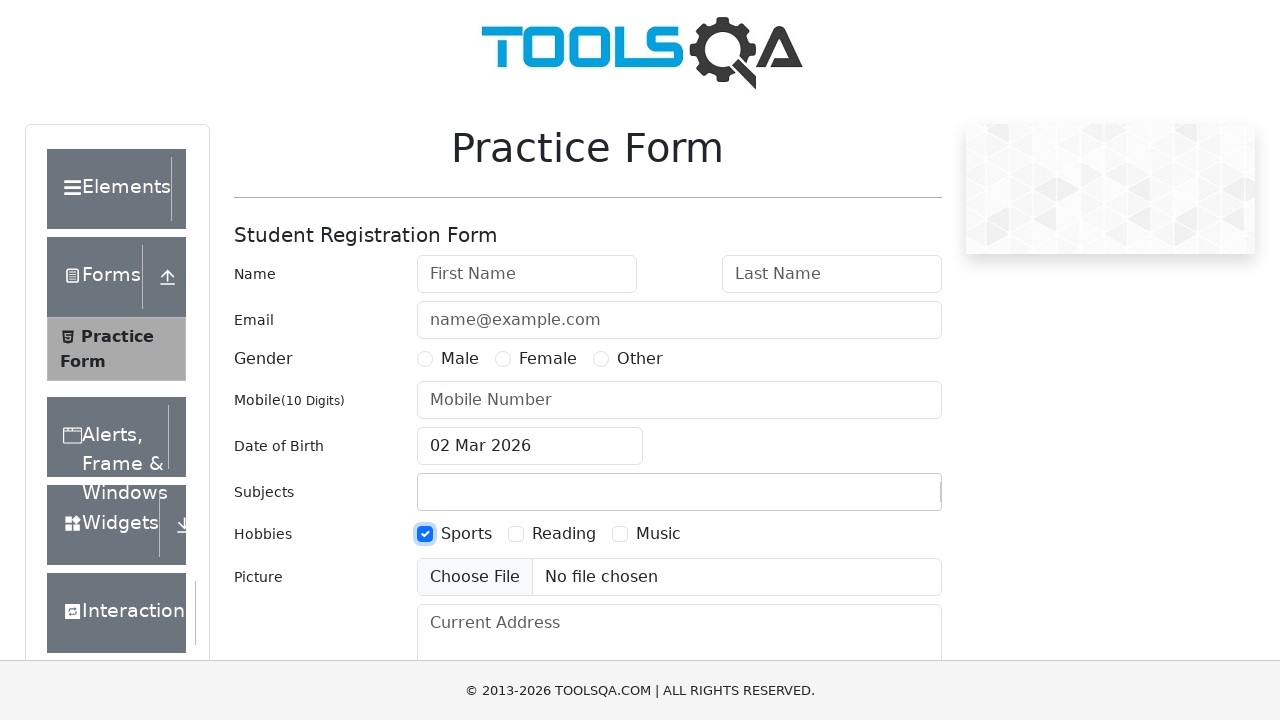

Clicked Reading checkbox at (564, 534) on #hobbiesWrapper > div.col-md-9.col-sm-12 > div:nth-child(2) > label
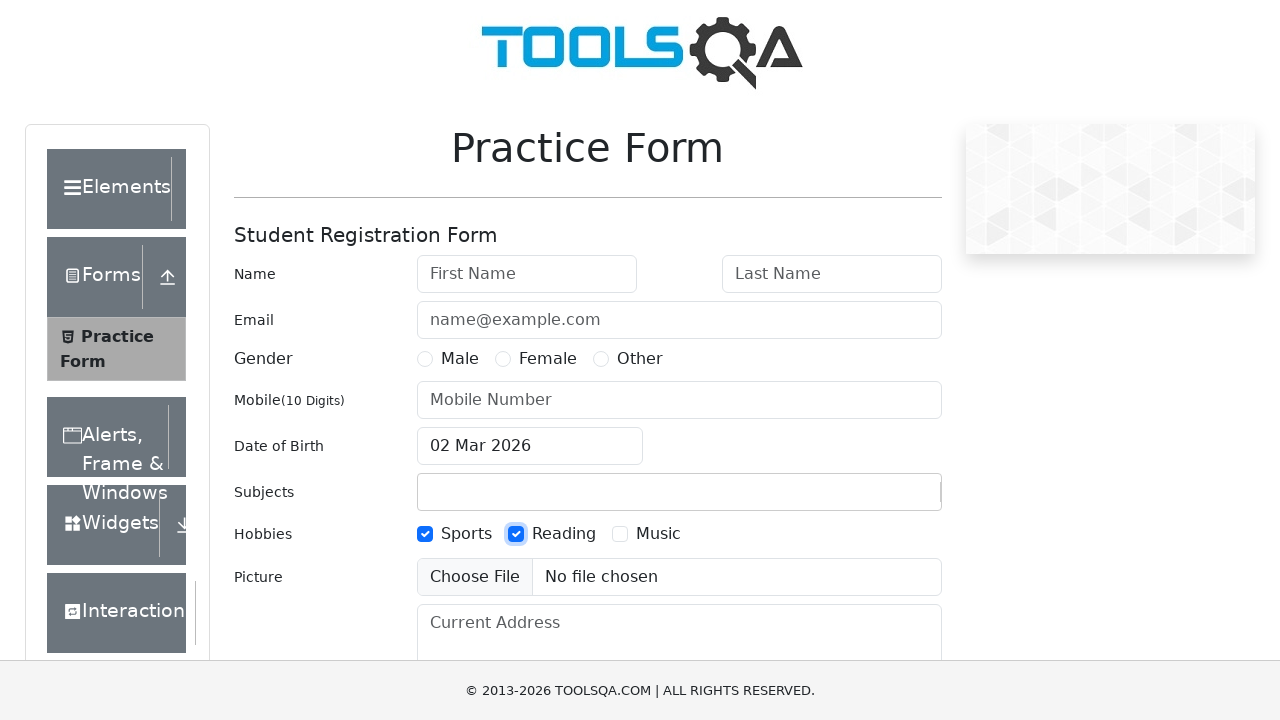

Verified Reading checkbox is checked
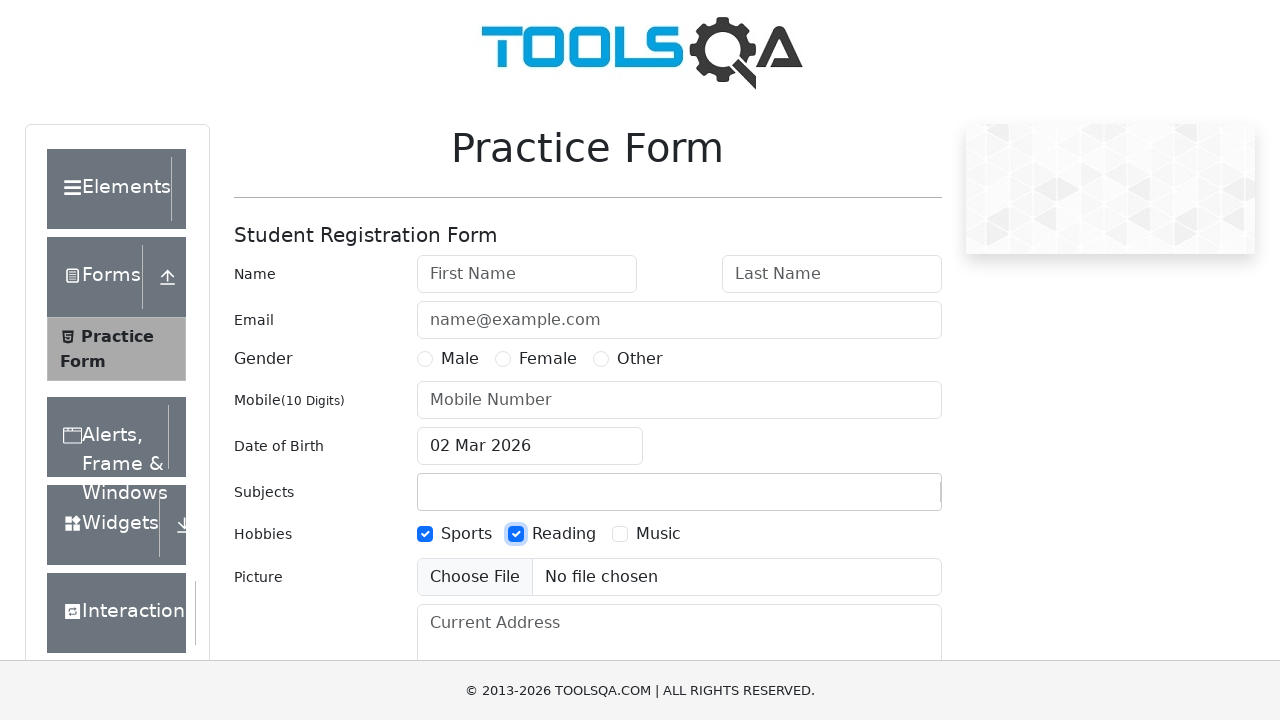

Clicked Music checkbox at (658, 534) on #hobbiesWrapper > div.col-md-9.col-sm-12 > div:nth-child(3) > label
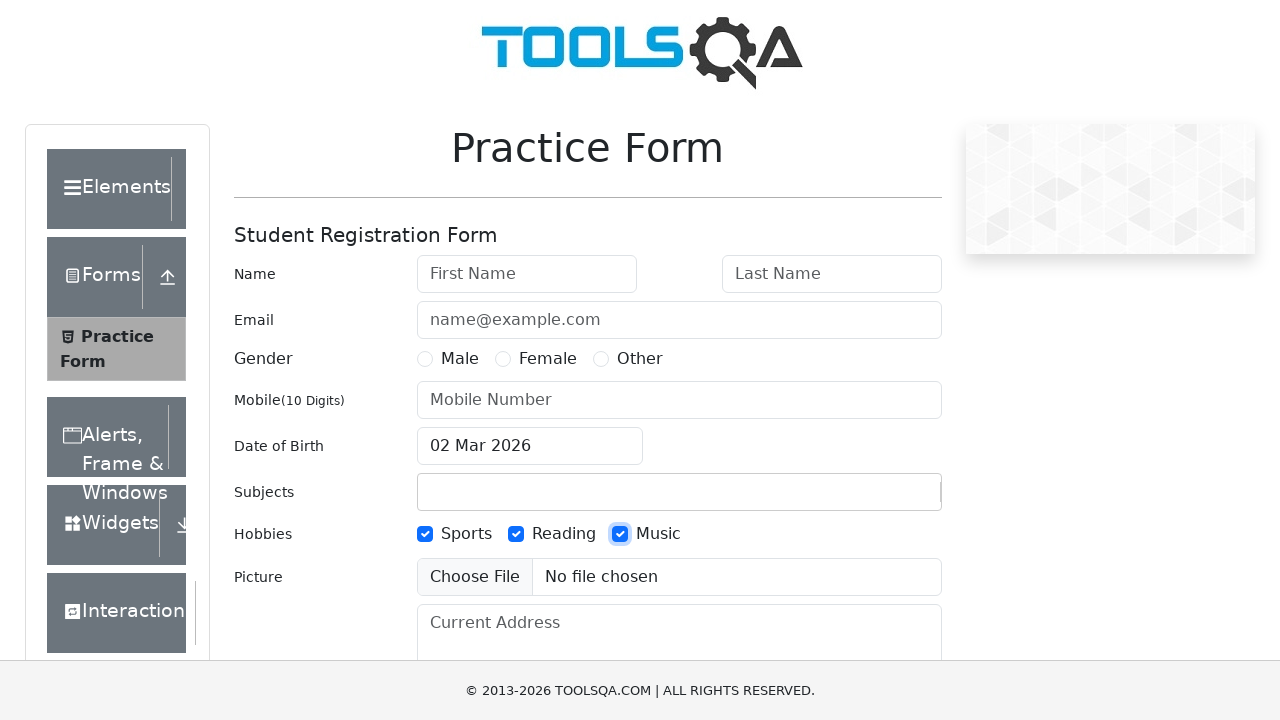

Verified Music checkbox is checked
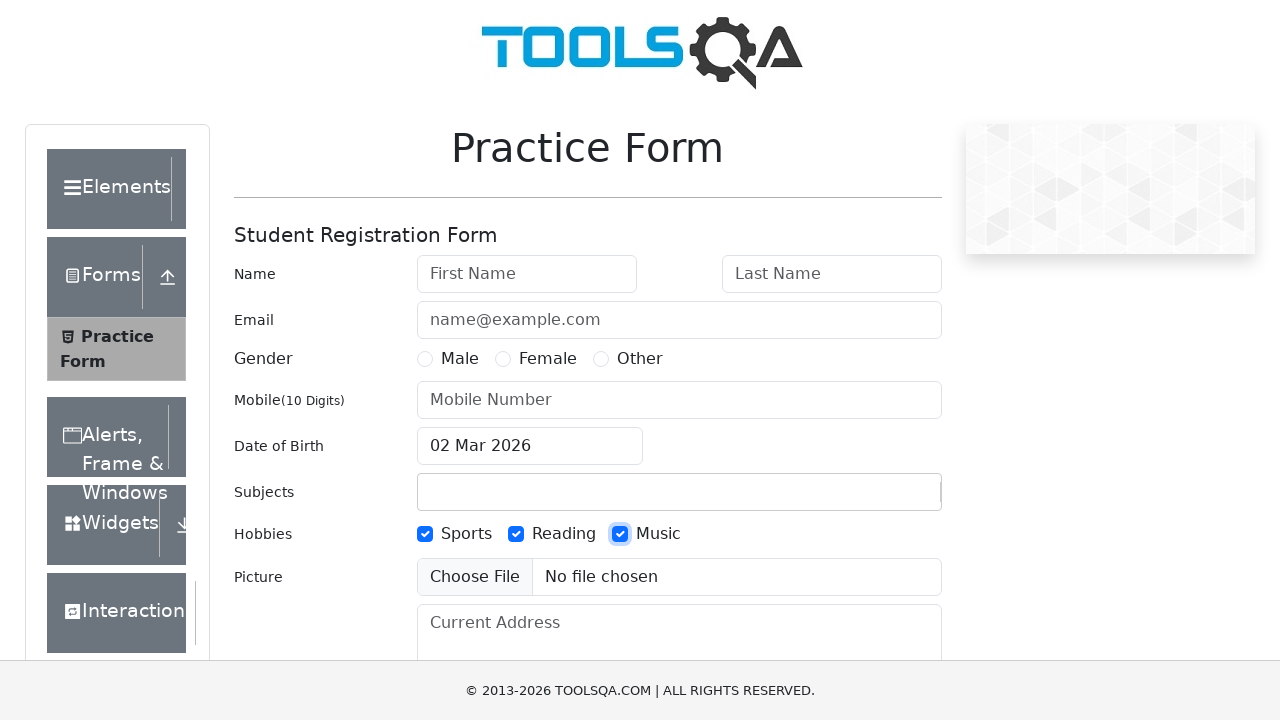

Unchecked Sports checkbox at (466, 534) on #hobbiesWrapper > div.col-md-9.col-sm-12 > div:nth-child(1) > label
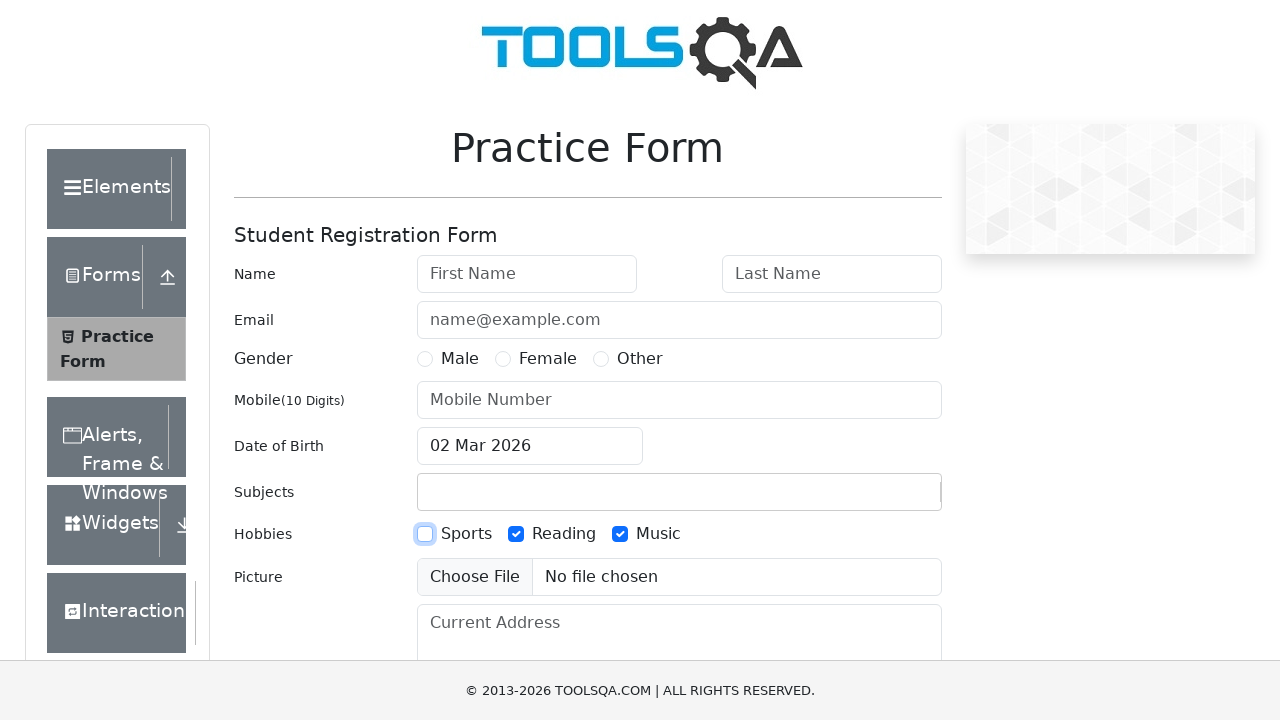

Unchecked Reading checkbox at (564, 534) on #hobbiesWrapper > div.col-md-9.col-sm-12 > div:nth-child(2) > label
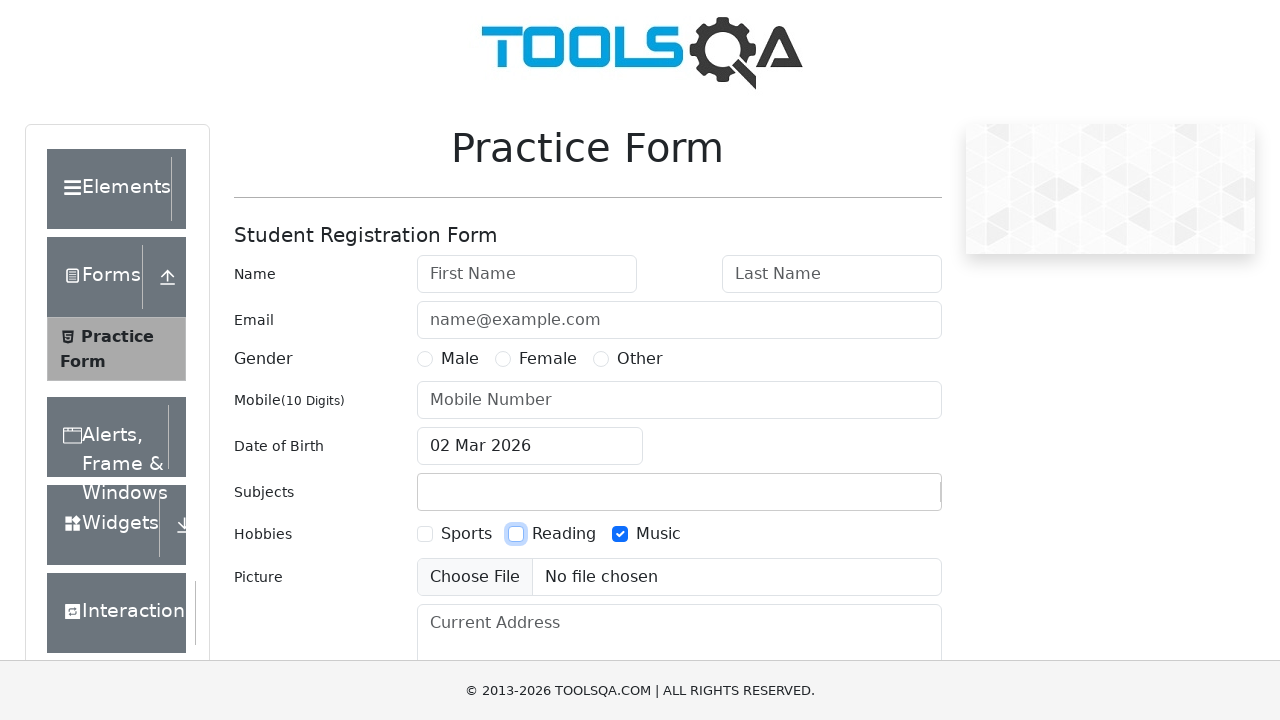

Verified Sports checkbox is unchecked
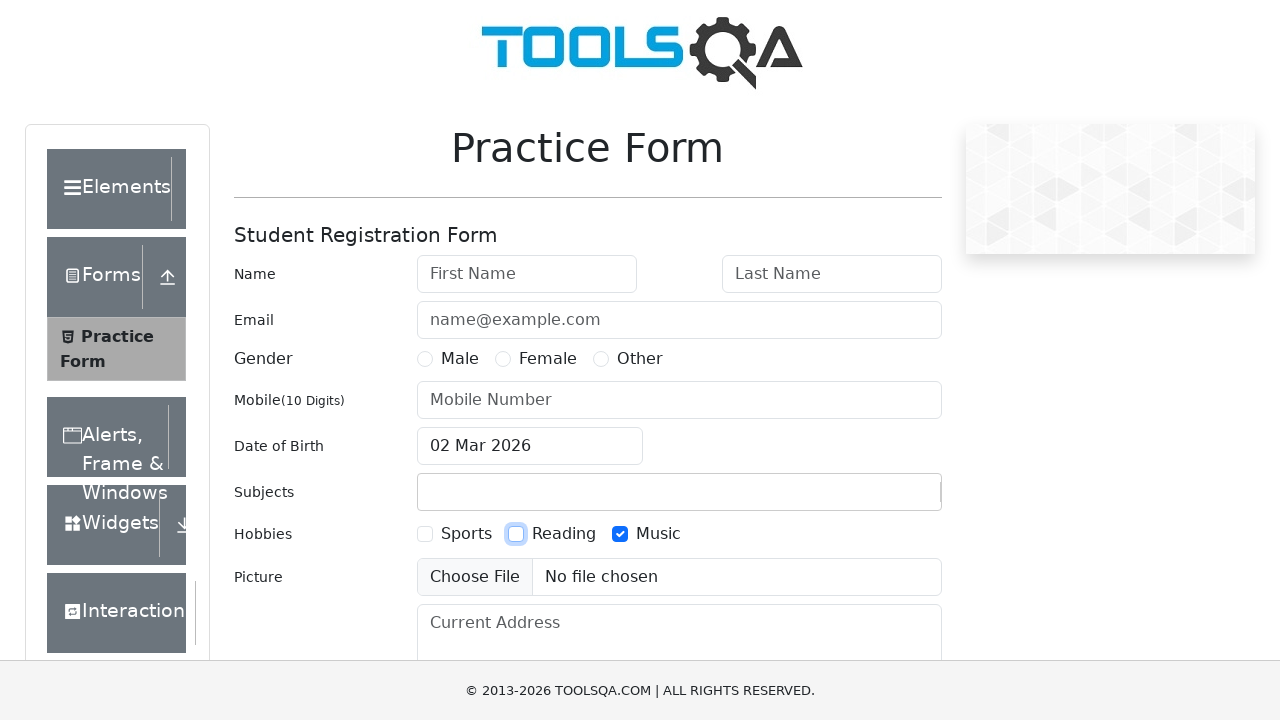

Verified Reading checkbox is unchecked
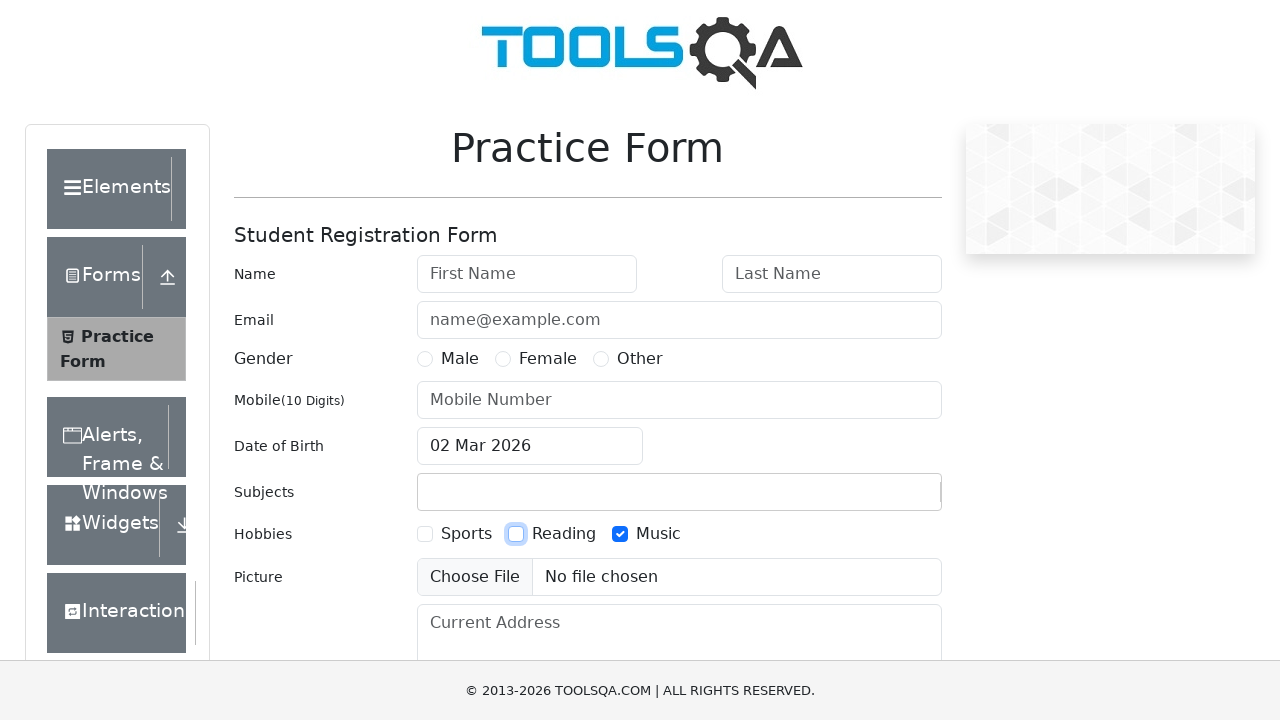

Verified Music checkbox remains checked
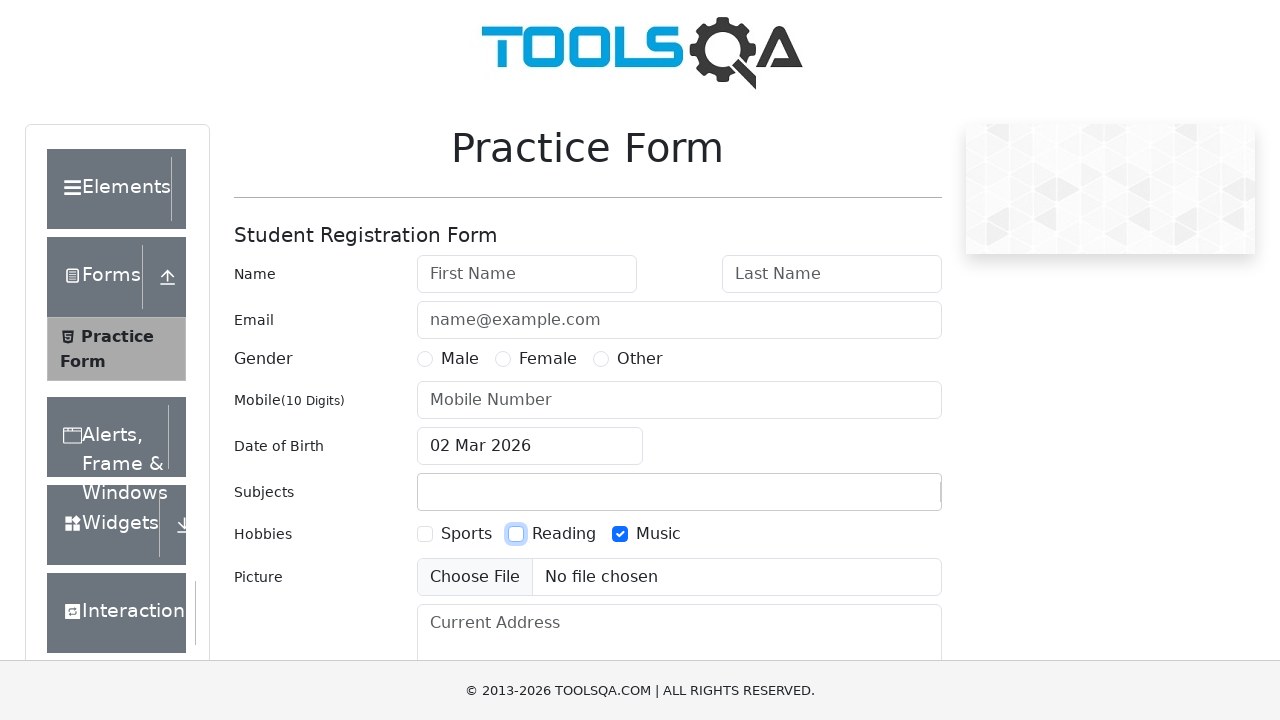

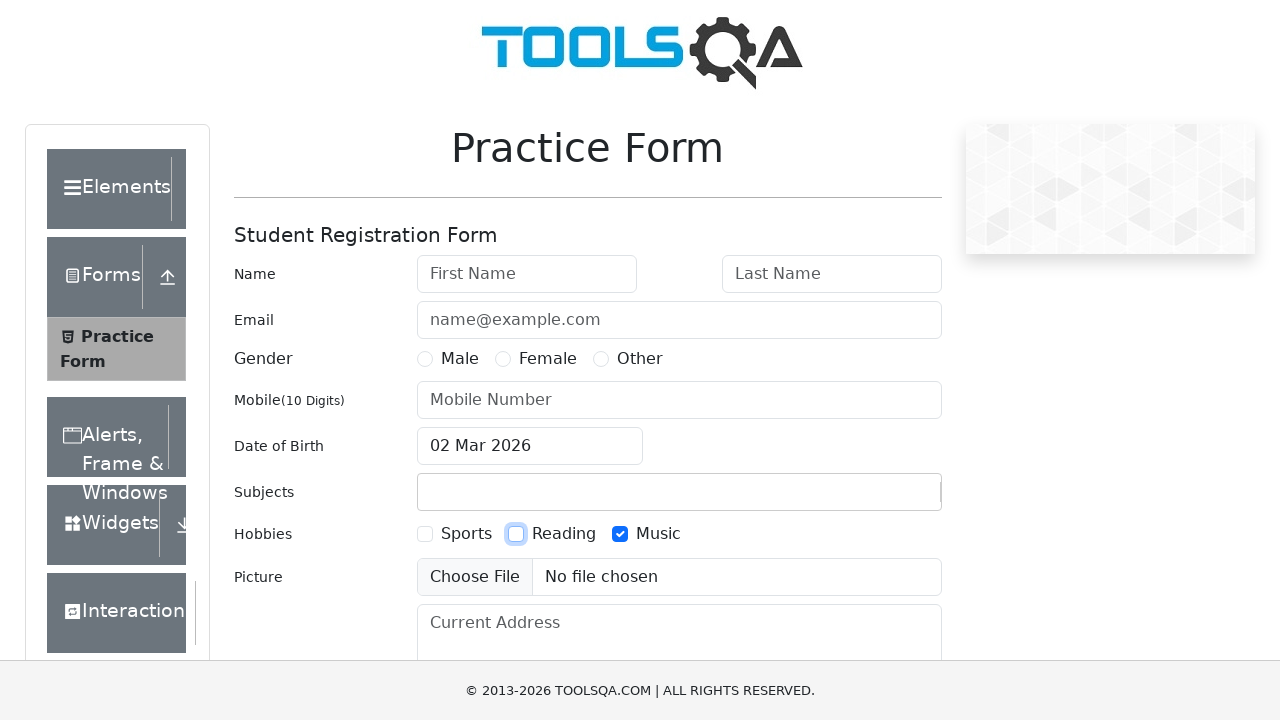